Tests advanced window/tab handling by clicking buttons that open multiple new windows (Instagram, Facebook), iterating through all opened windows to get their titles, closing them, then returning to the main window and clicking the Instagram button again.

Starting URL: https://syntaxprojects.com/window-popup-modal-demo.php

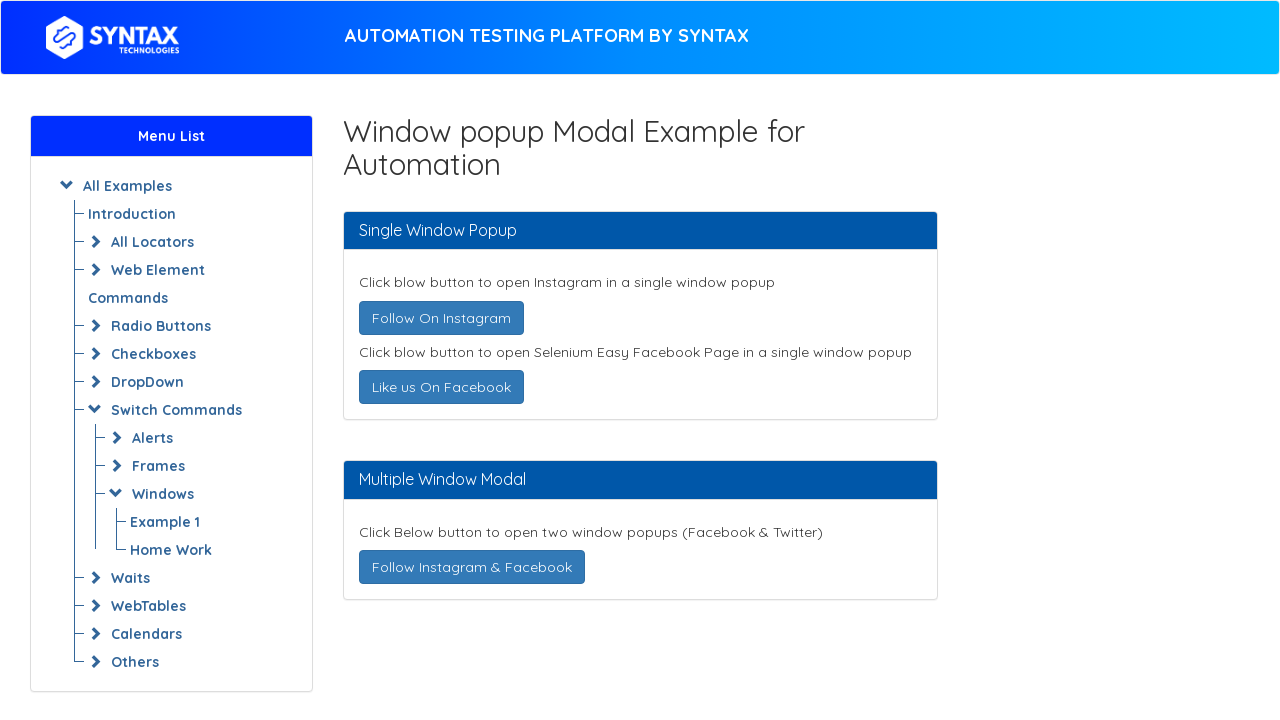

Stored main page reference
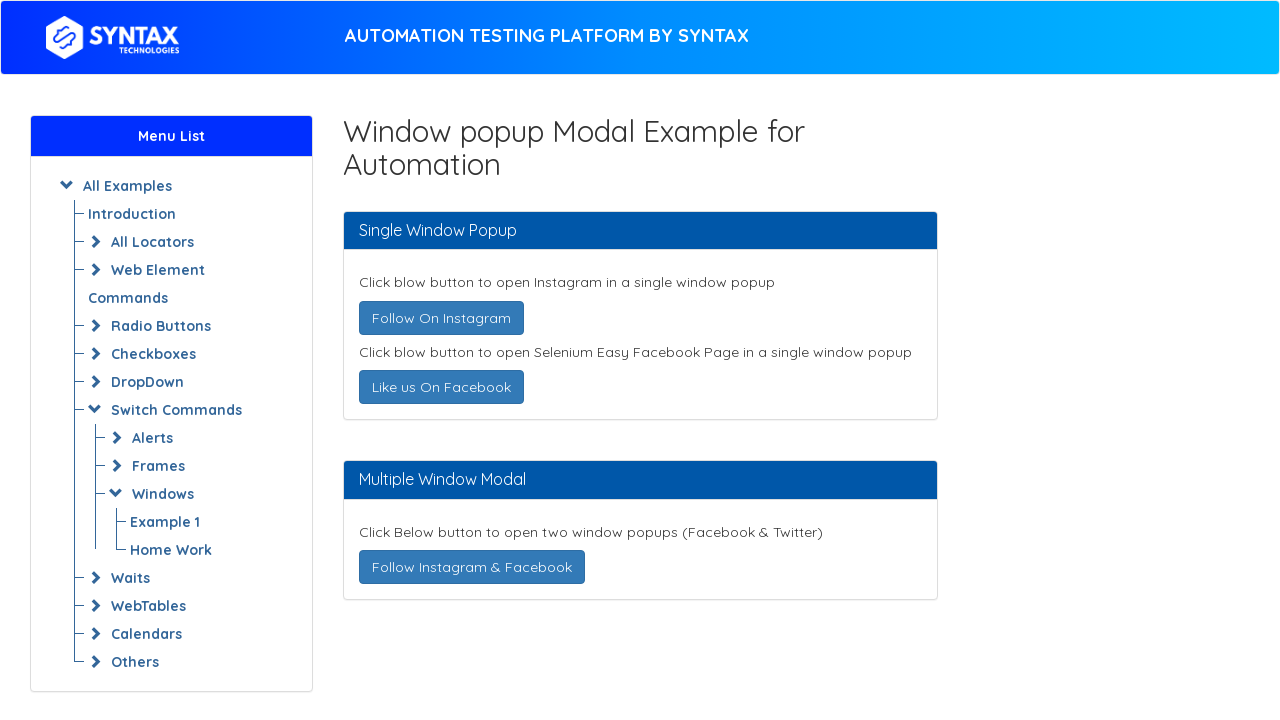

Clicked 'Follow On Instagram' button - opened new window at (441, 318) on text=Follow On Instagram
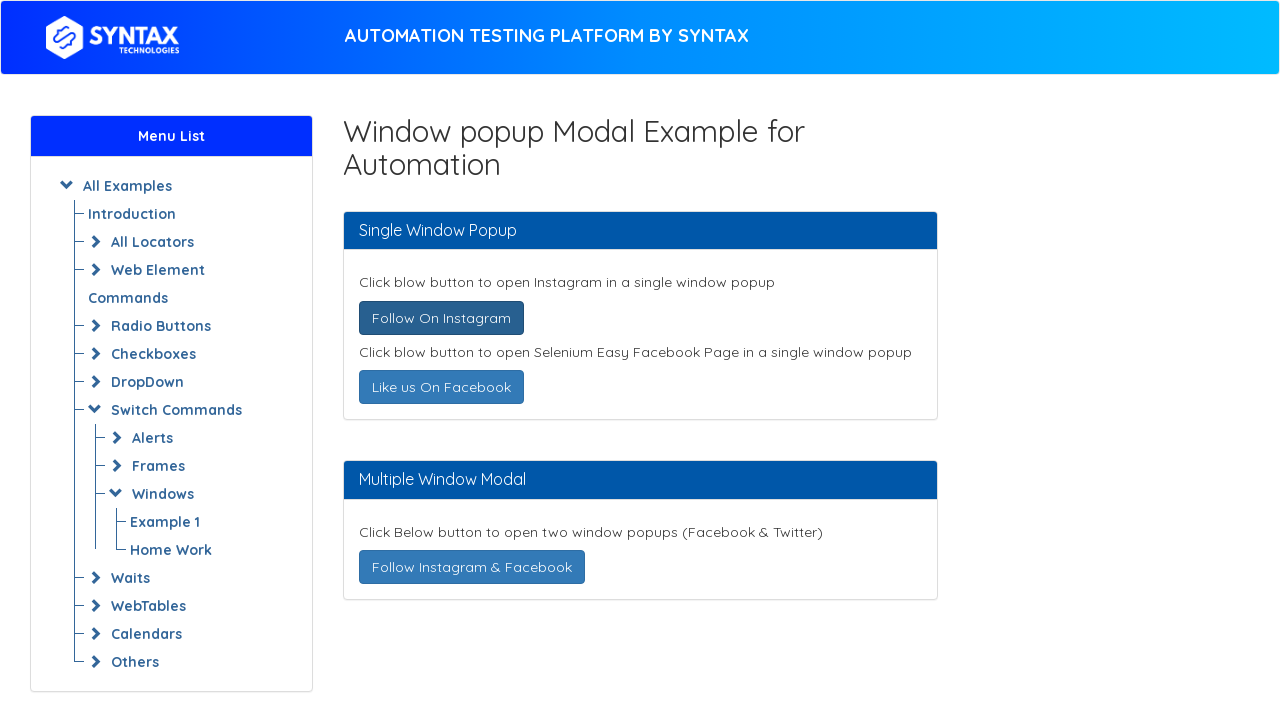

Clicked 'Like us On Facebook' button - opened new window at (441, 387) on text=Like us On Facebook
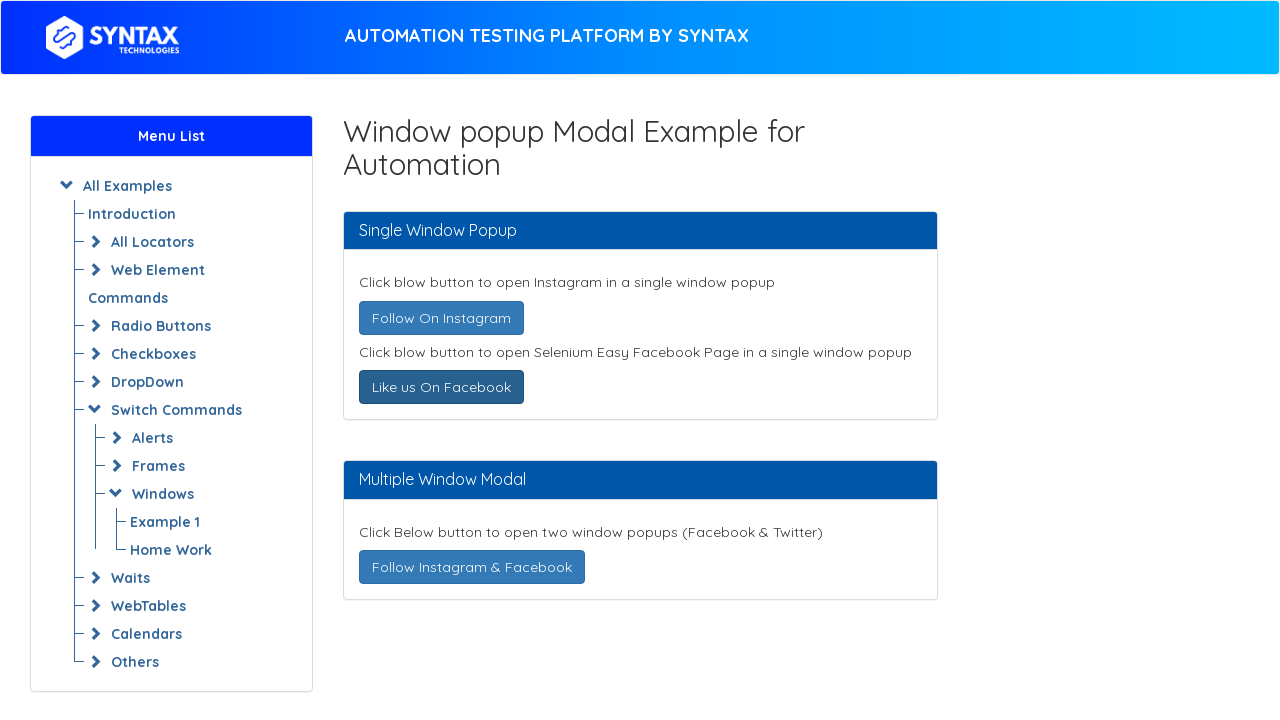

Clicked 'Follow Instagram & Facebook' button - opened new windows at (472, 567) on text=Follow Instagram & Facebook
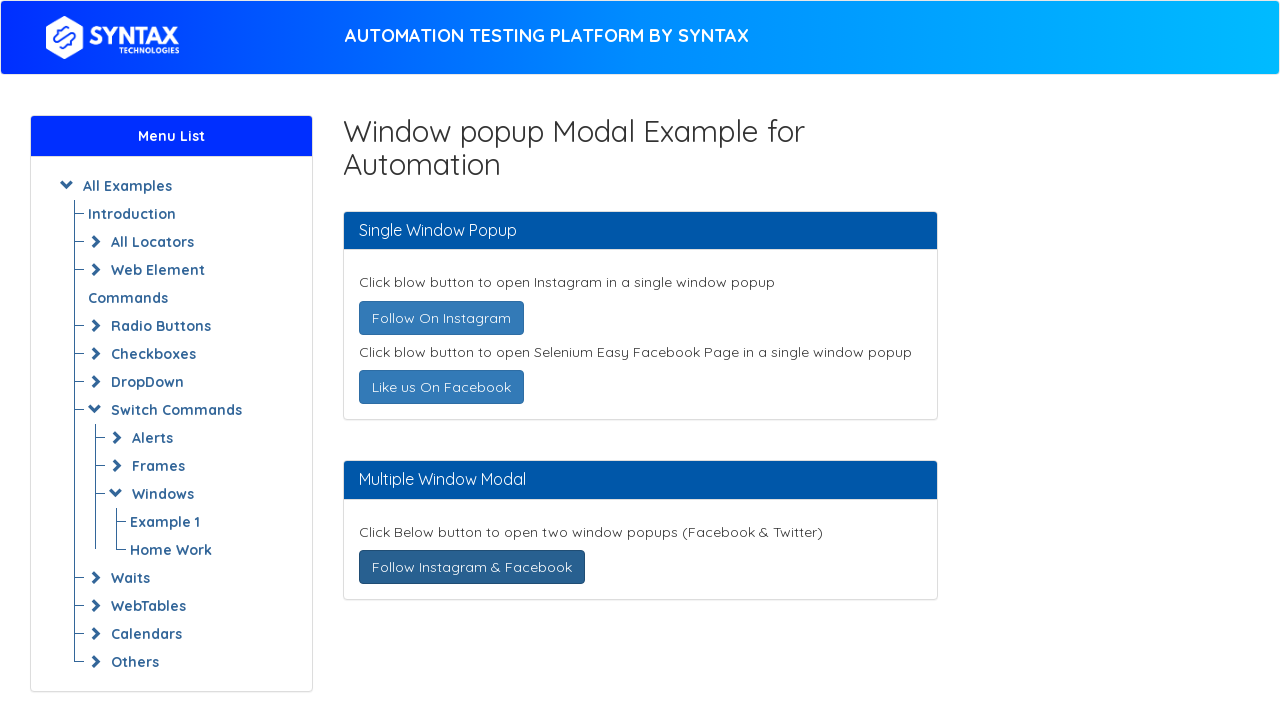

Waited 1000ms for all windows to open
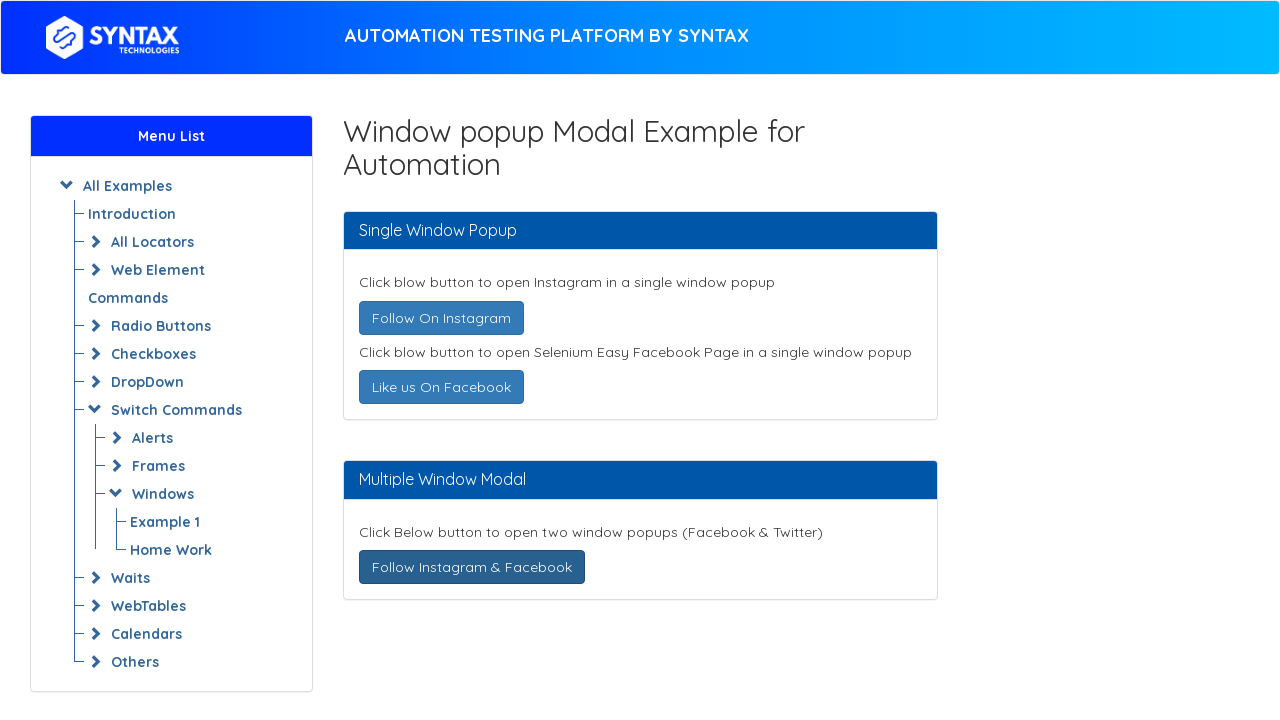

Retrieved all open pages/windows - count: 4
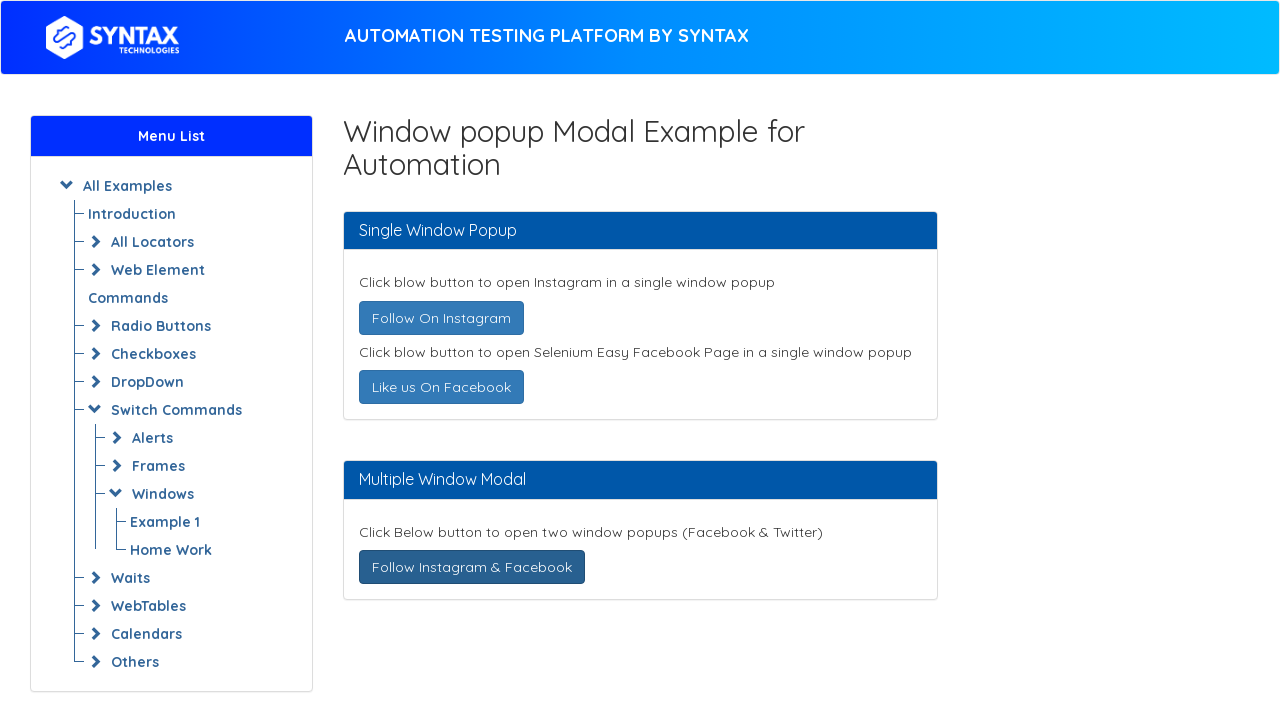

Closed window with title: 
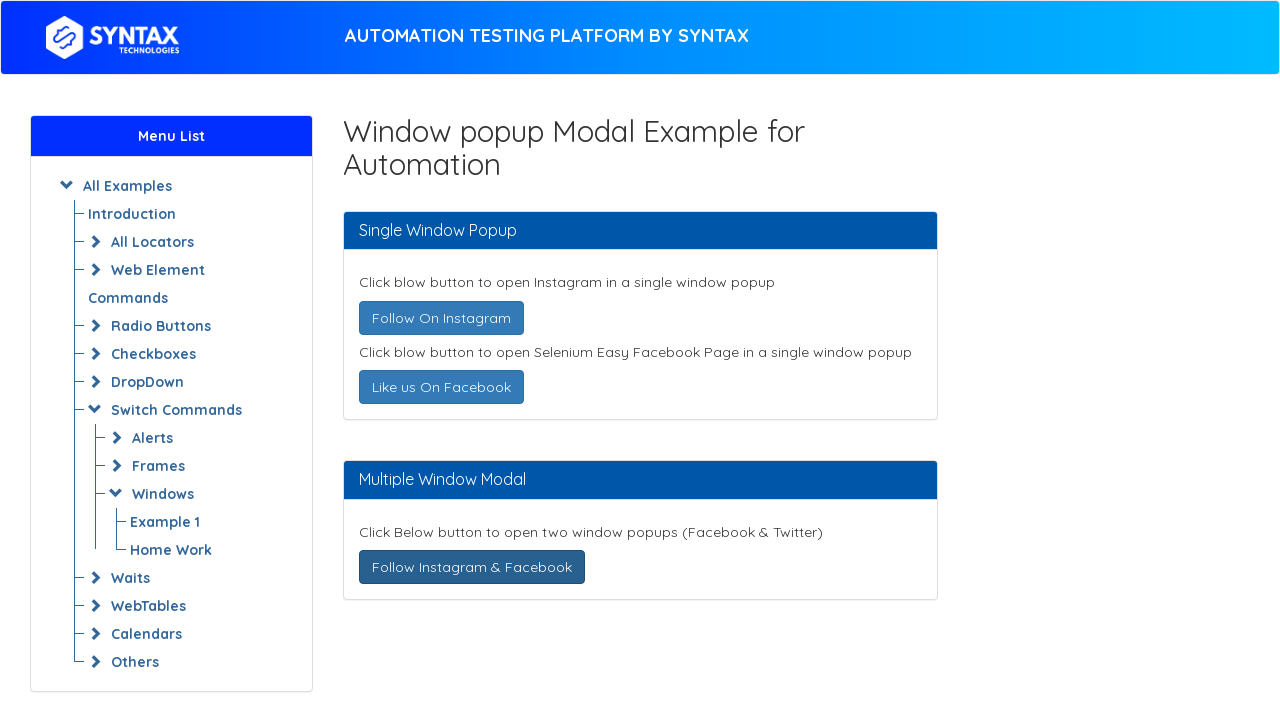

Closed window with title: 
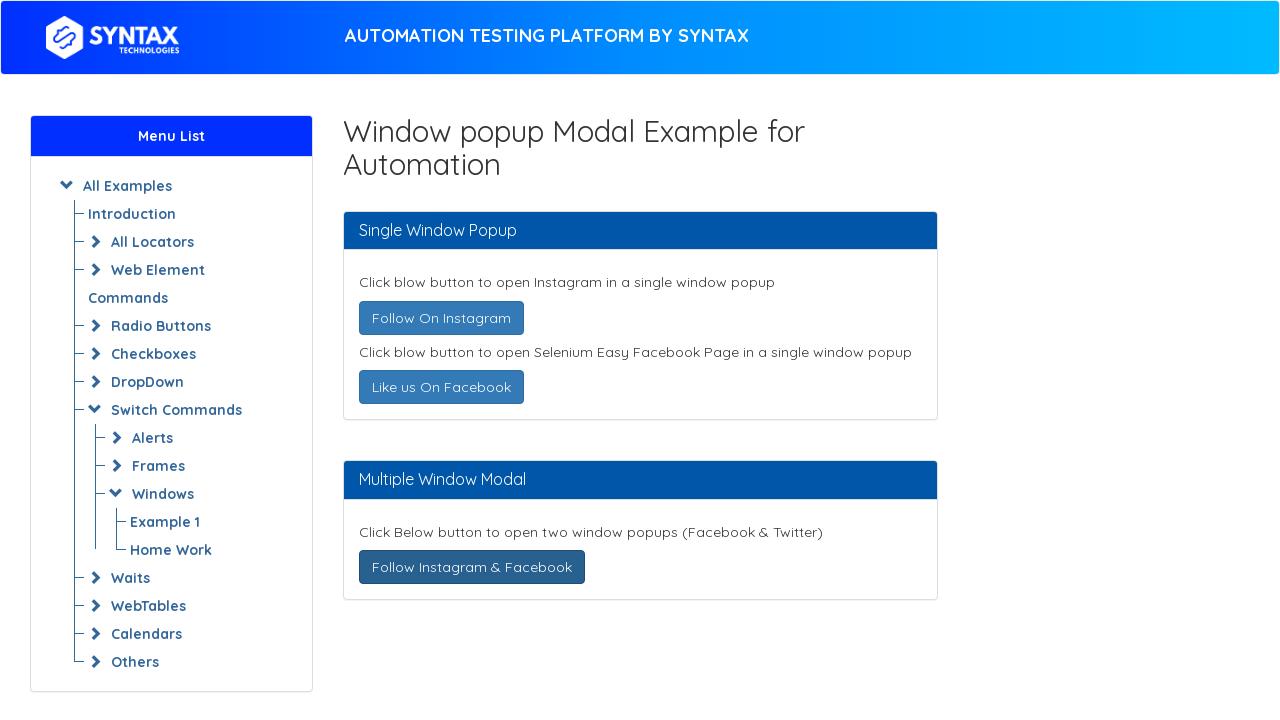

Closed window with title: 
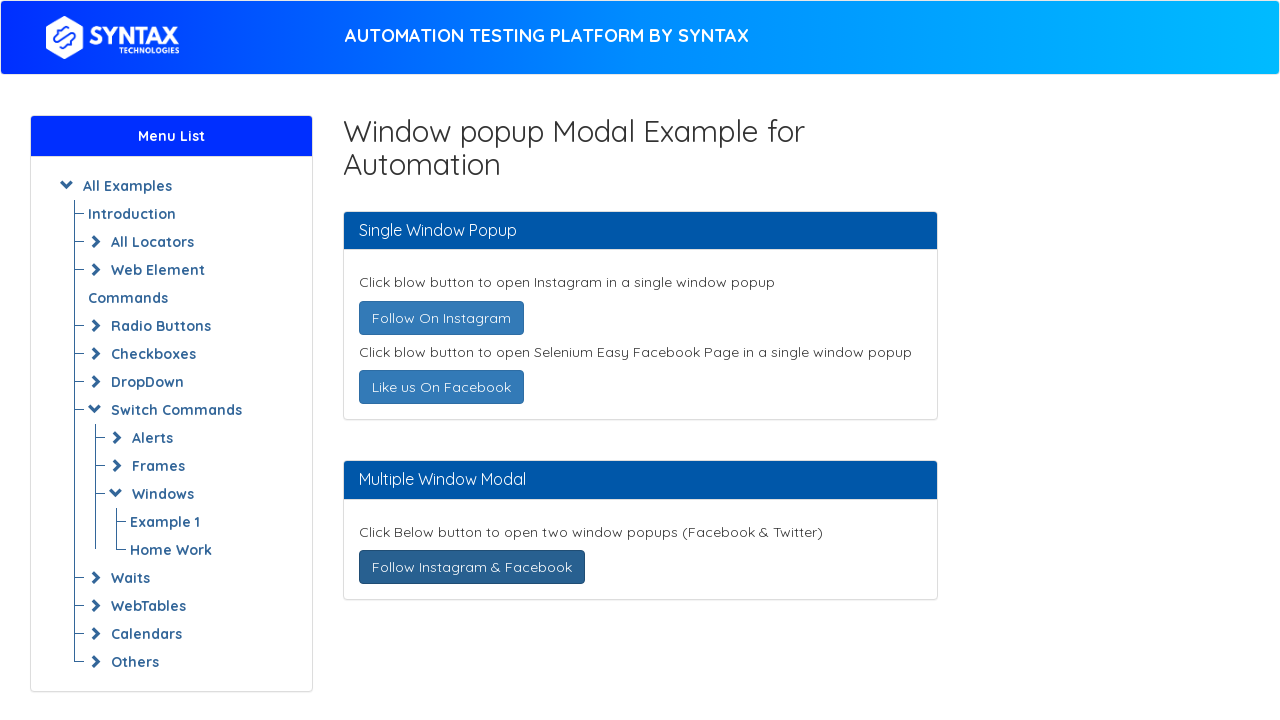

Brought main page to front
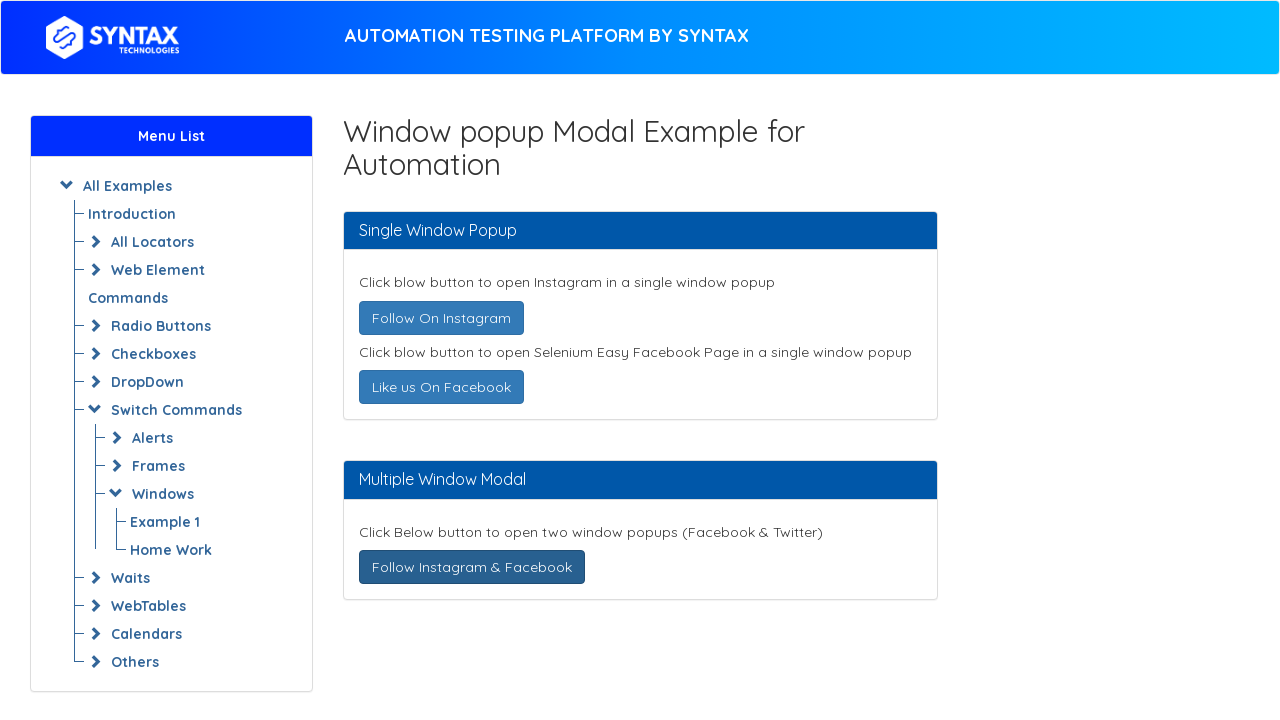

Clicked 'Follow On Instagram' button again on main page at (441, 318) on text=Follow On Instagram
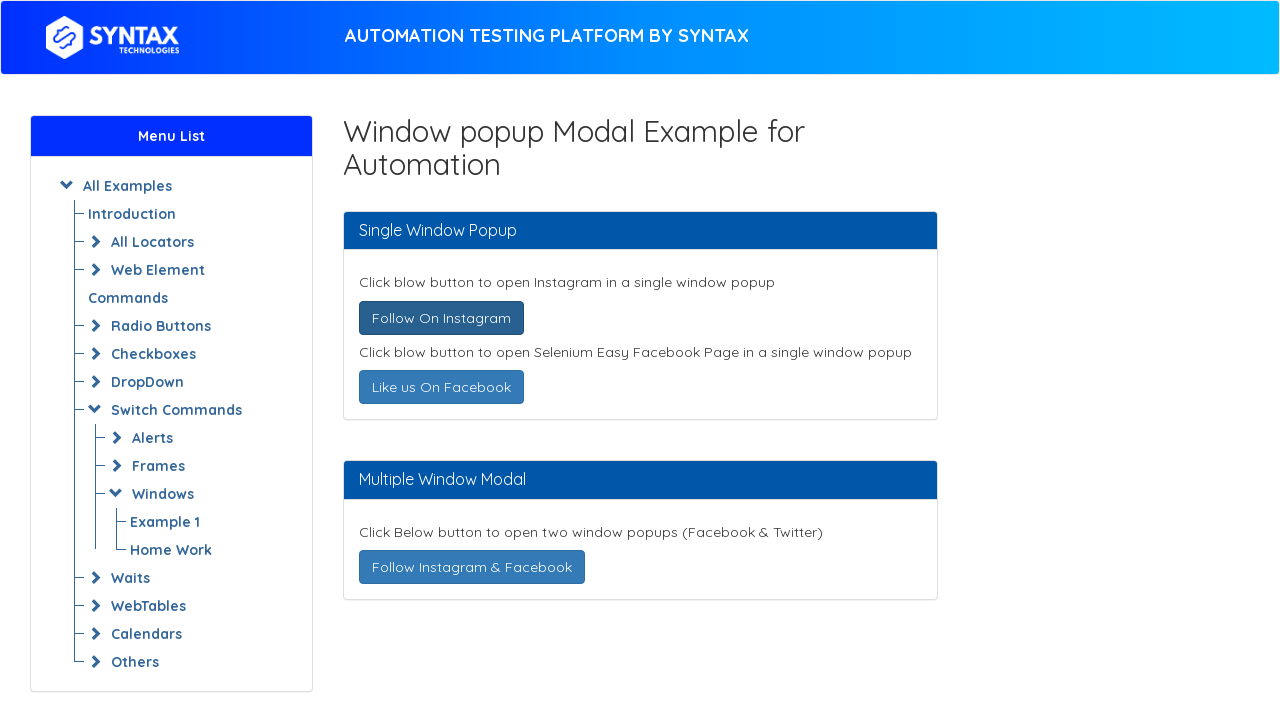

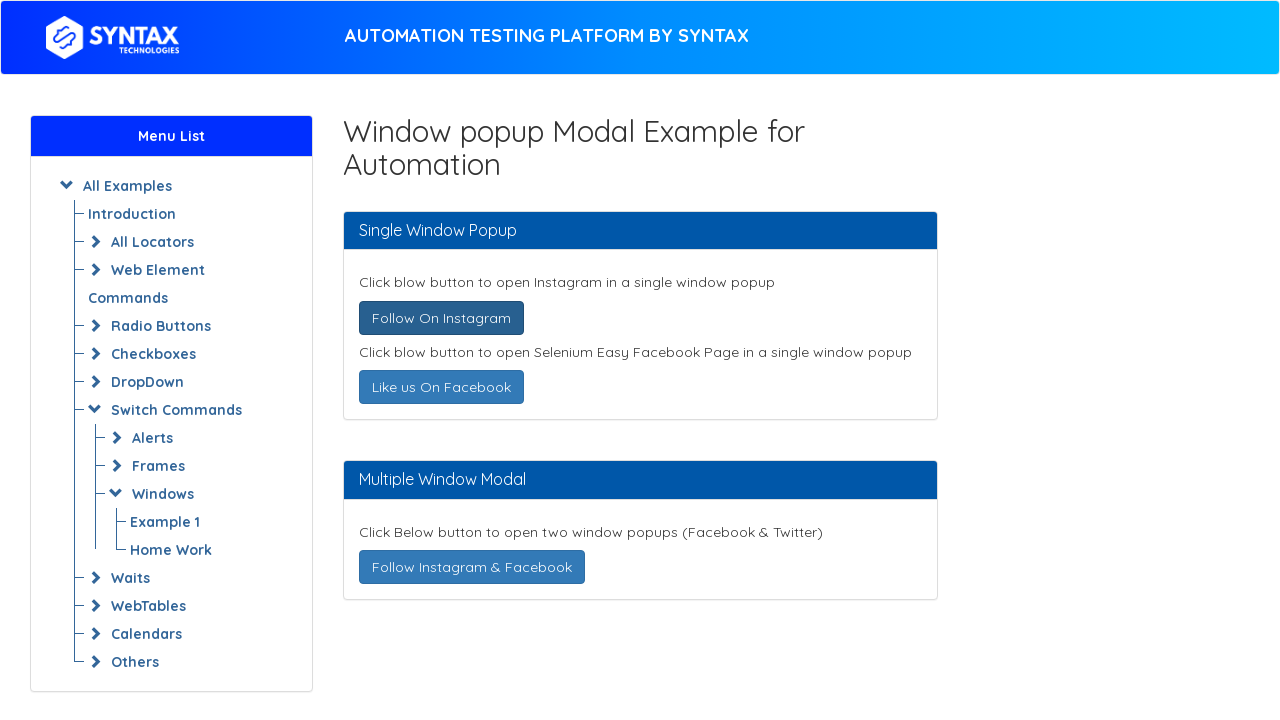